Tests dropdown menu interactions including single-select and multi-select dropdowns, demonstrating selection by visible text, value, and index, as well as deselection methods

Starting URL: https://omayo.blogspot.com/2013/05/page-one.html

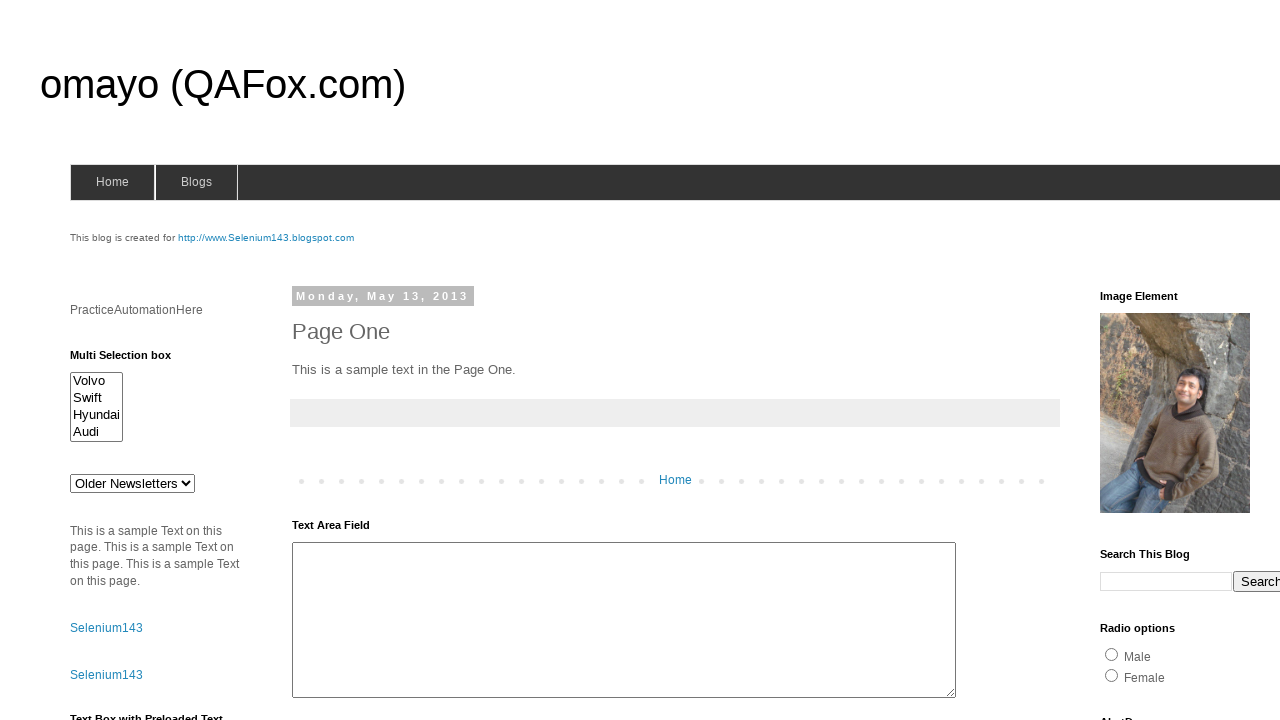

Selected 'doc 4' from dropdown #drop1 by visible text on #drop1
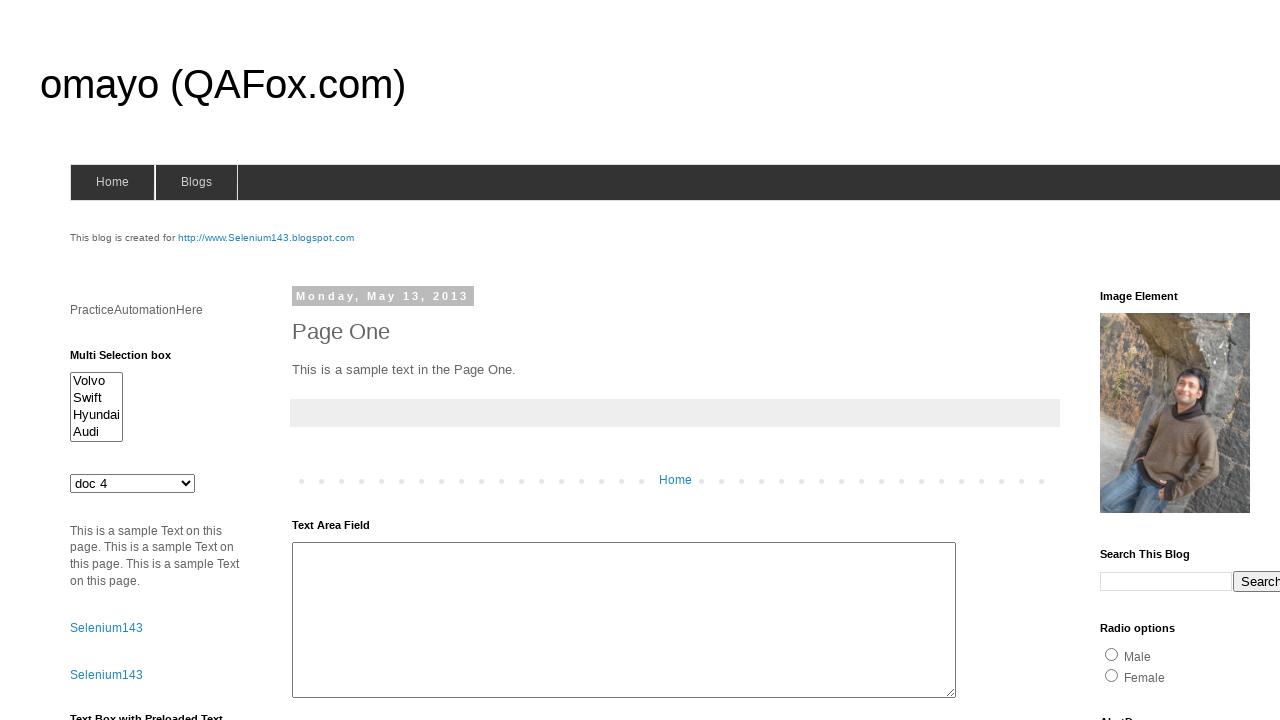

Selected option with value 'abc' from dropdown #drop1 on #drop1
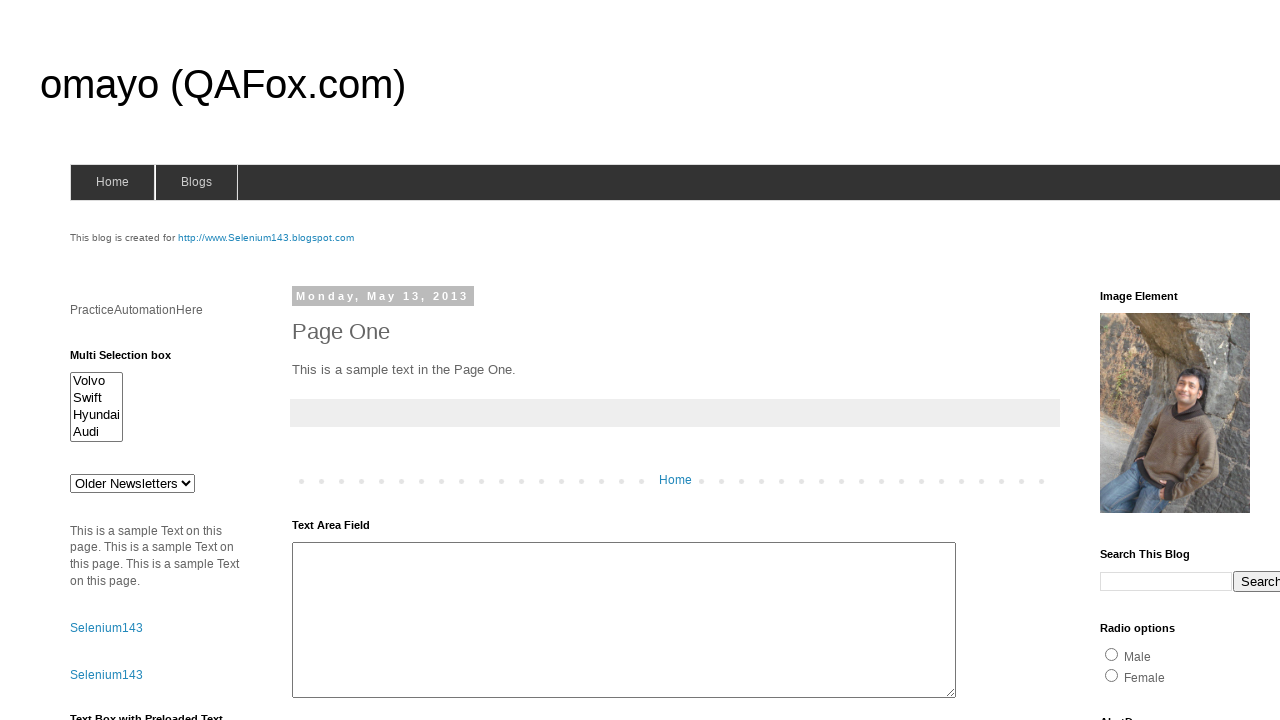

Selected third option (index 2) from dropdown #drop1 on #drop1
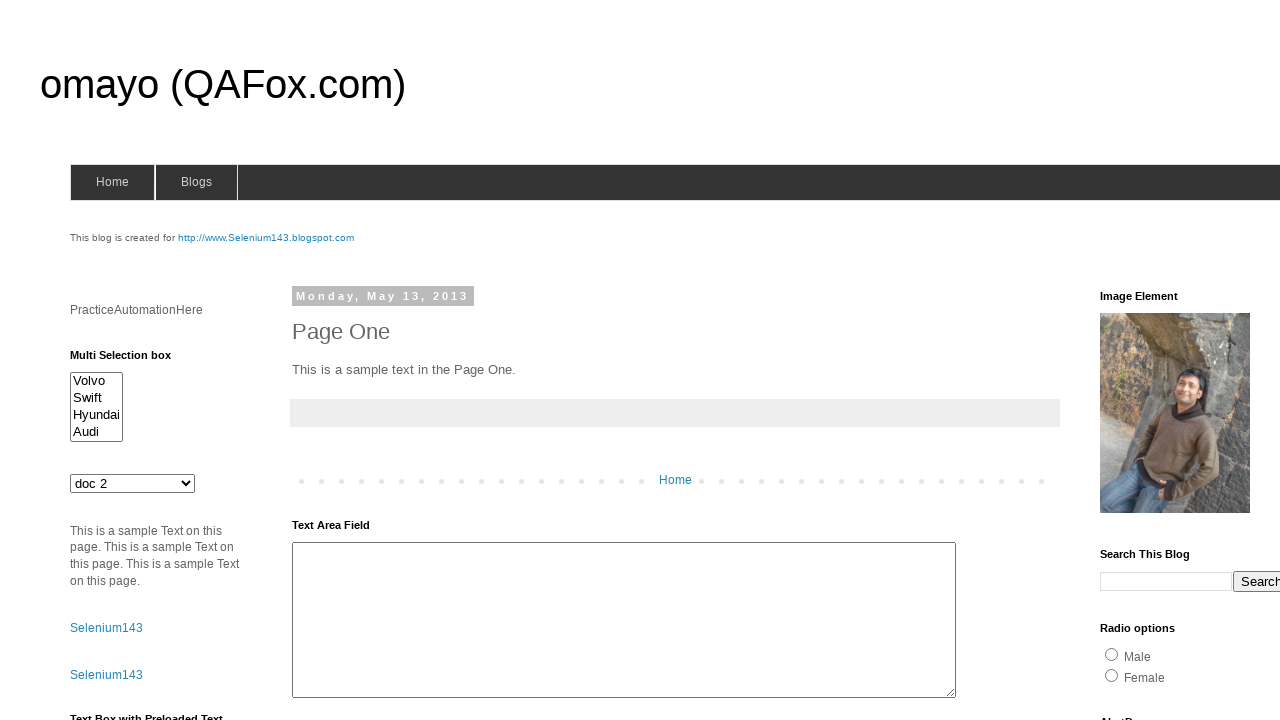

Selected second option (index 1) from multi-select #multiselect1 on #multiselect1
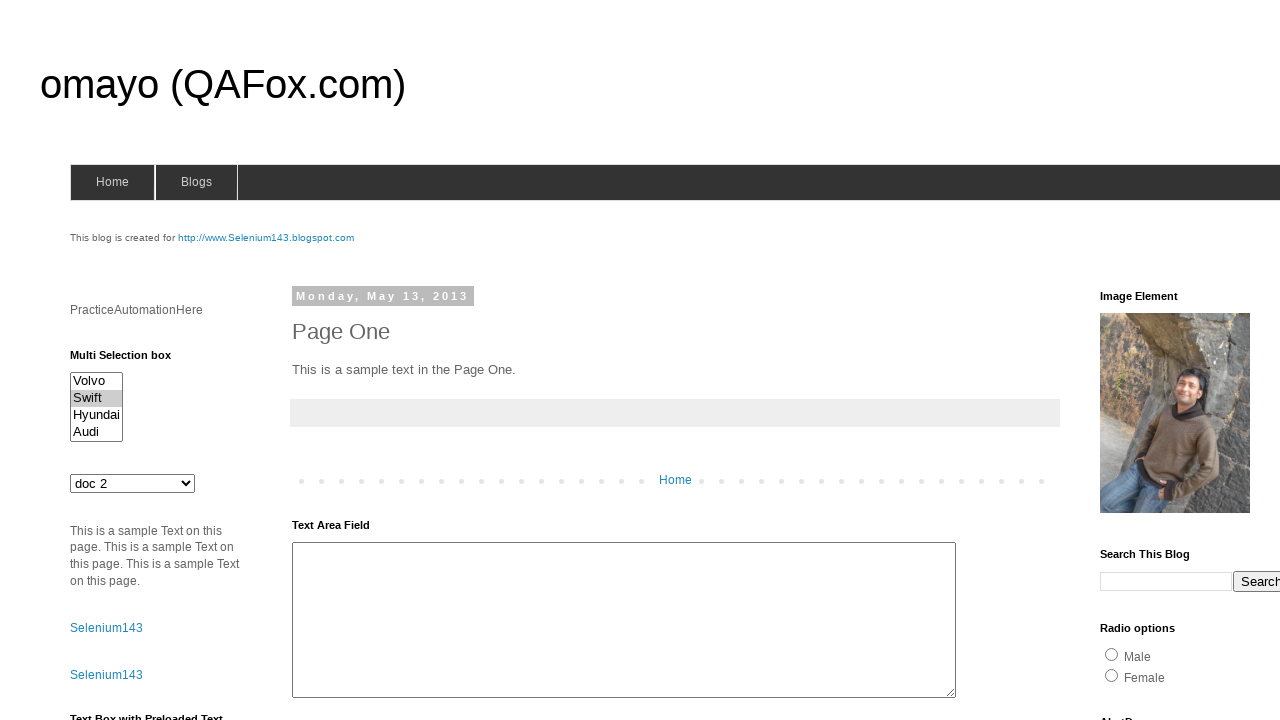

Selected 'Audi' from multi-select #multiselect1 by visible text on #multiselect1
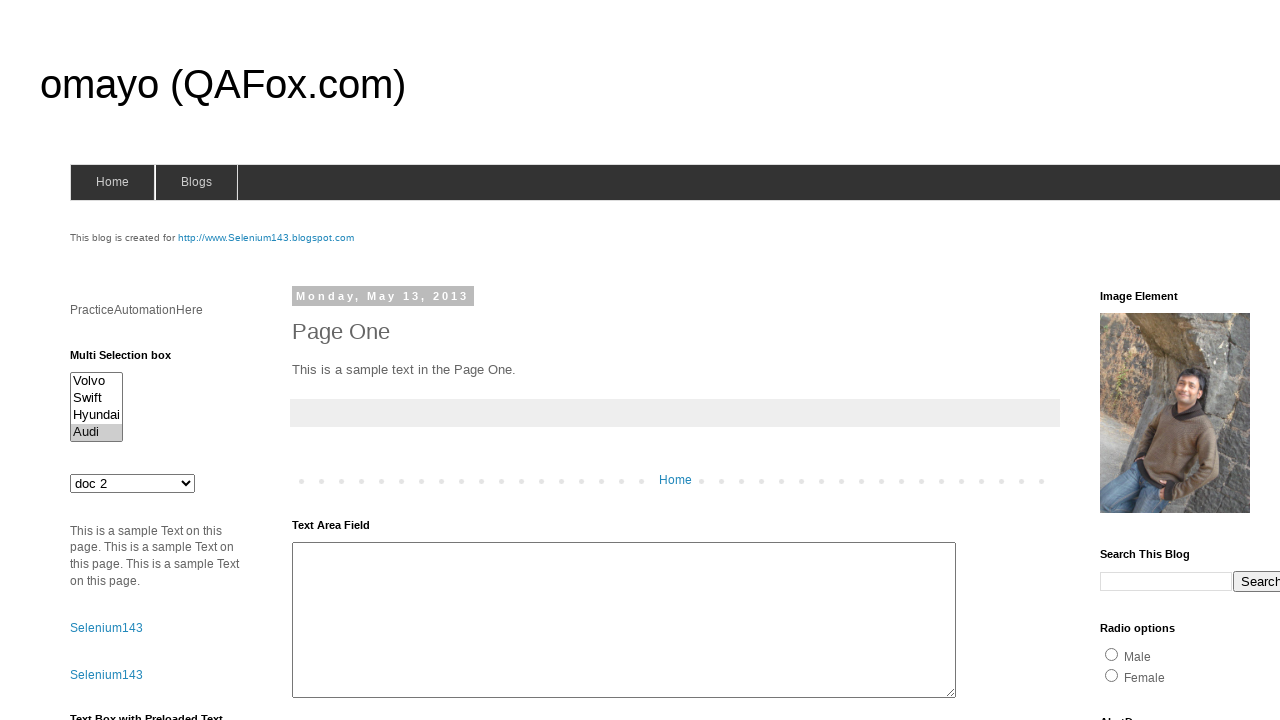

Selected 'Volvo' from multi-select #multiselect1 by visible text on #multiselect1
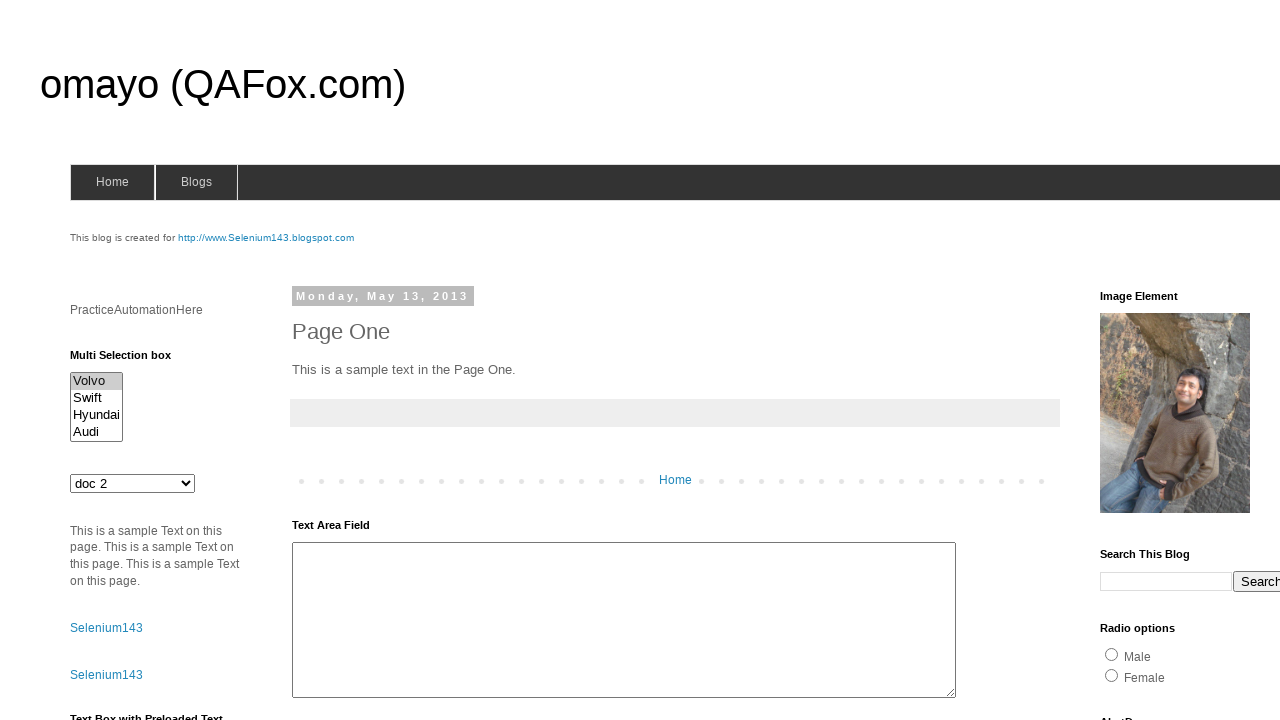

Selected option with value 'Hyundaix' from multi-select #multiselect1 on #multiselect1
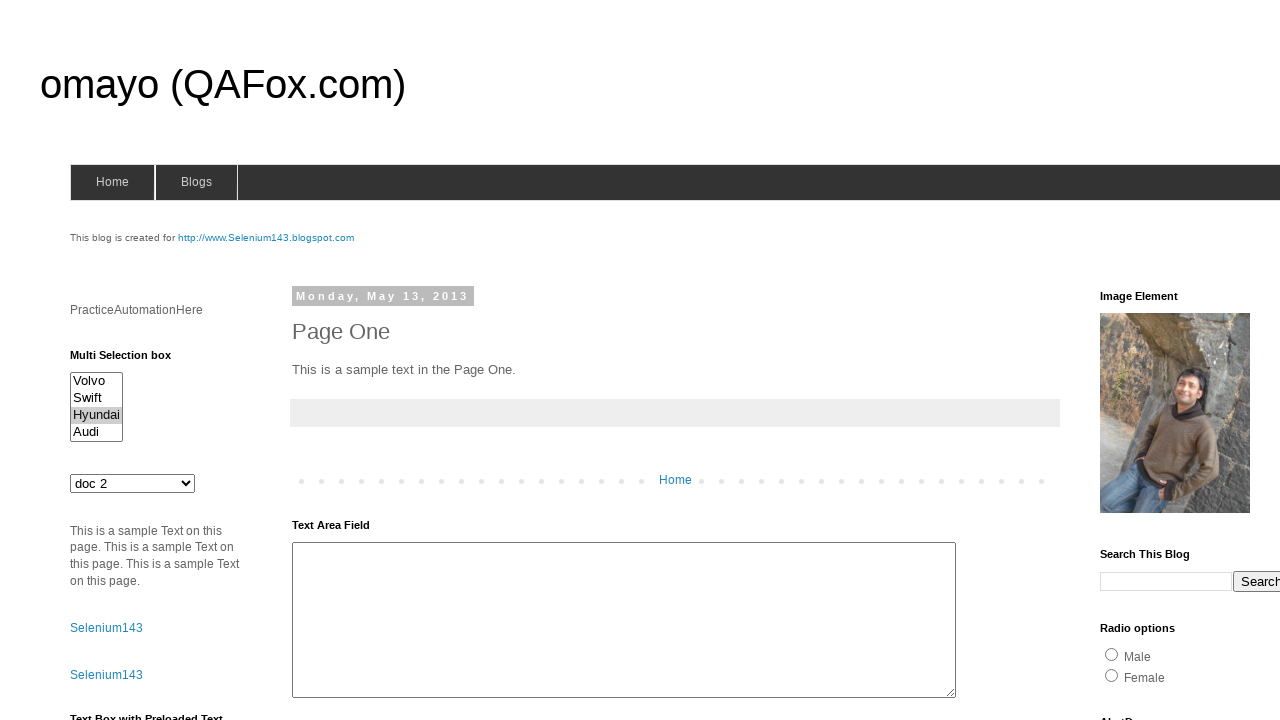

Retrieved current selections from multi-select #multiselect1
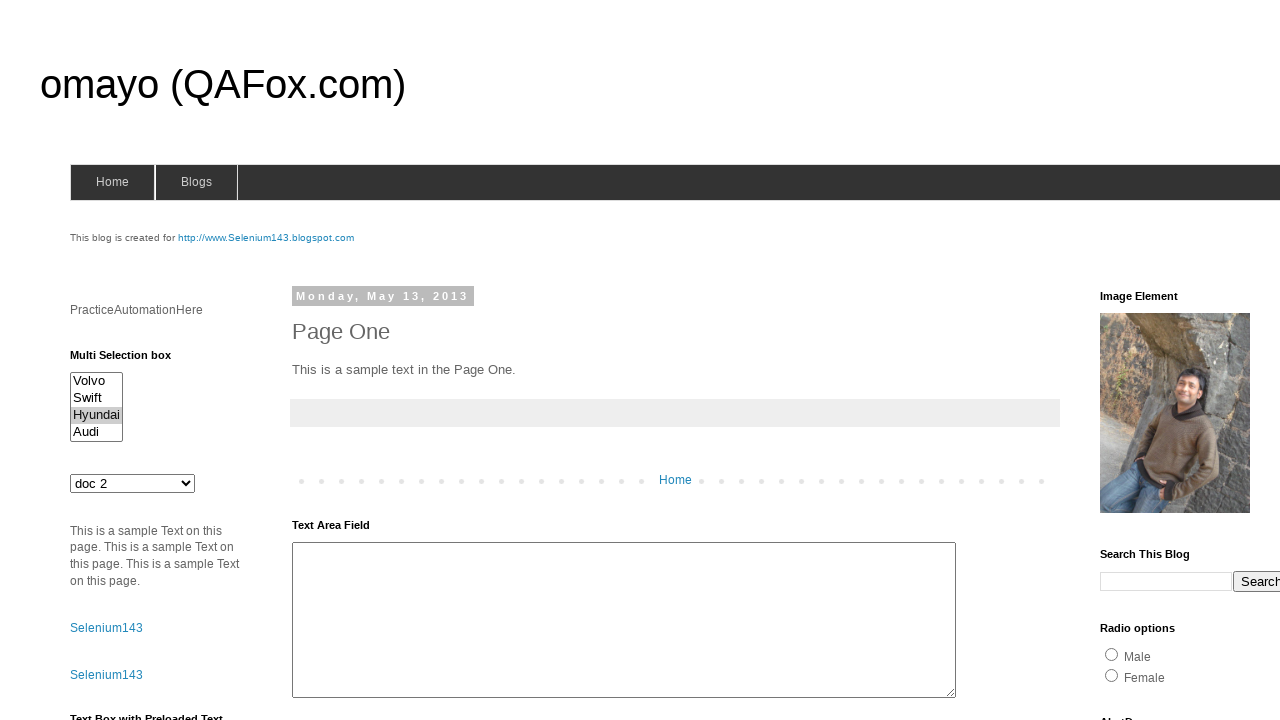

Cleared all selections from multi-select #multiselect1 on #multiselect1
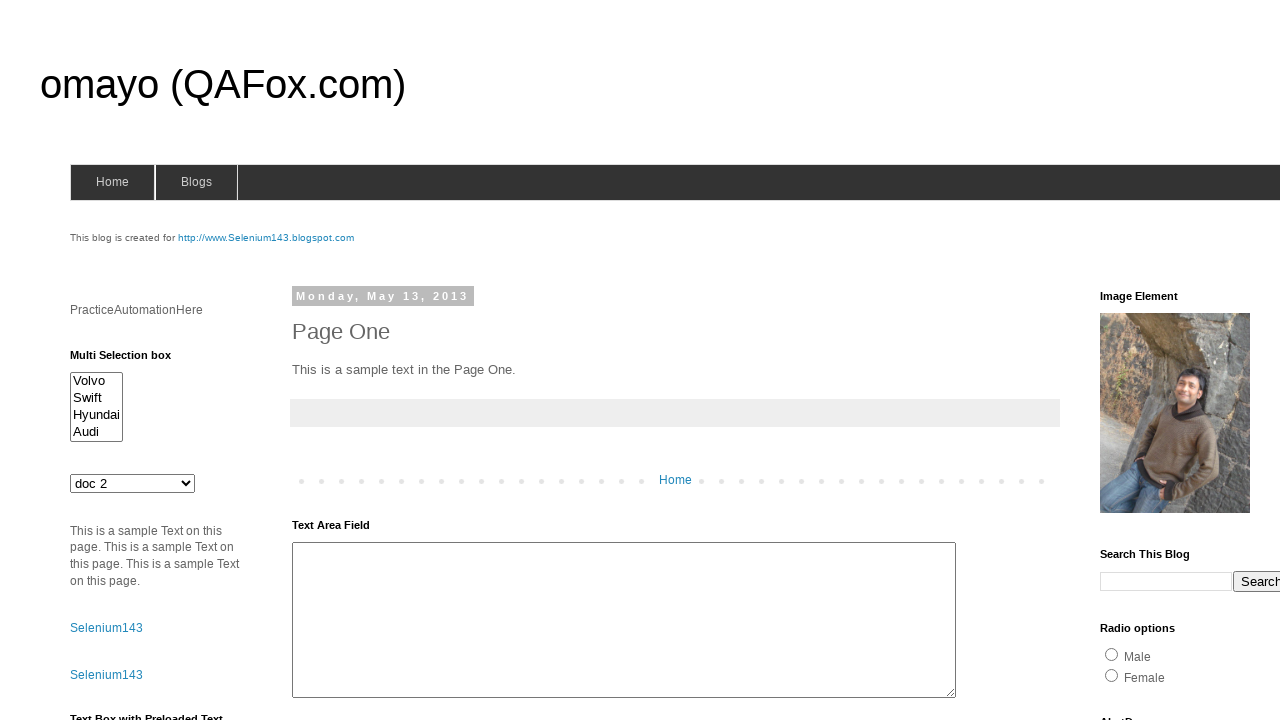

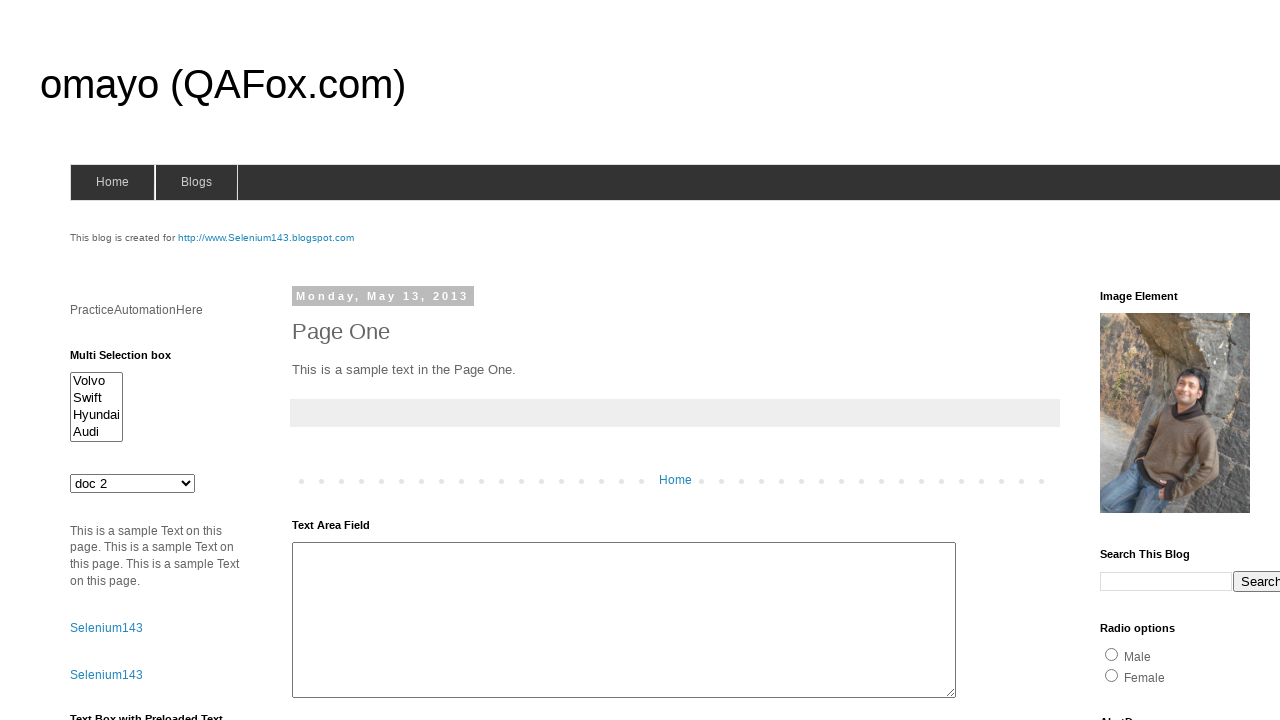